Tests A/B test opt-out by adding the opt-out cookie before visiting the split testing page, then verifying the page shows "No A/B Test" heading

Starting URL: http://the-internet.herokuapp.com

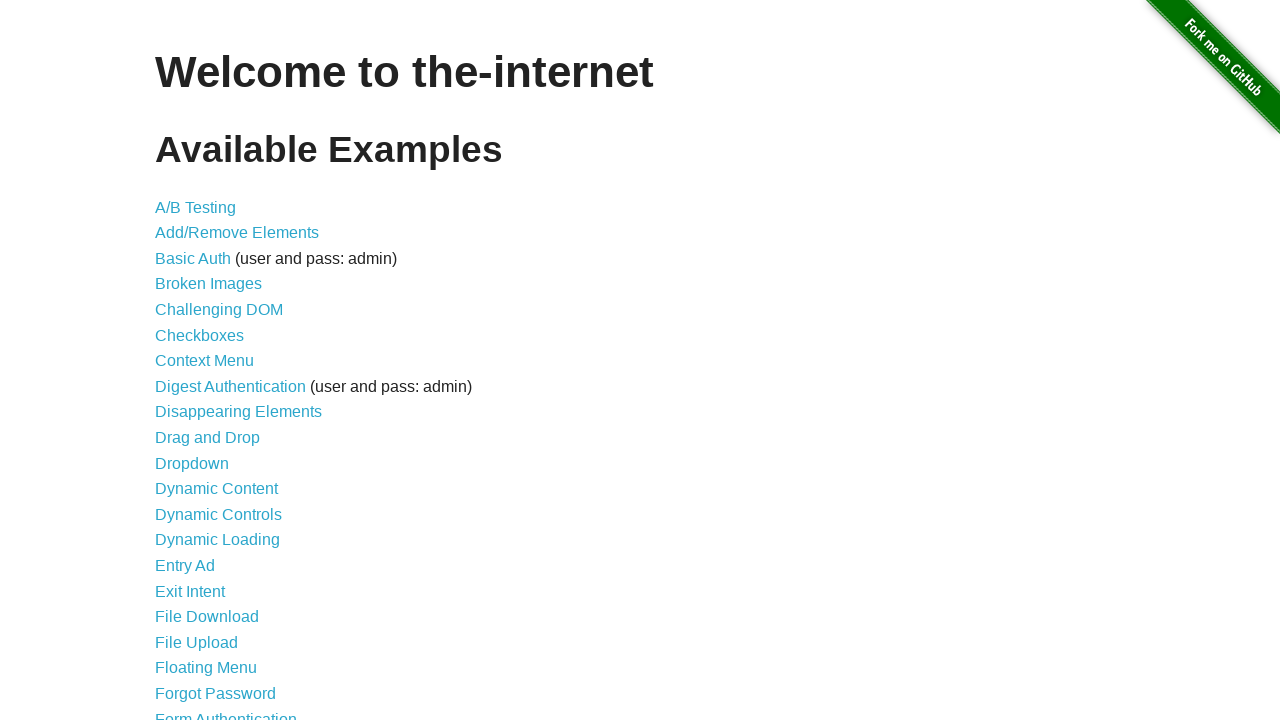

Added optimizelyOptOut cookie to opt out of A/B test
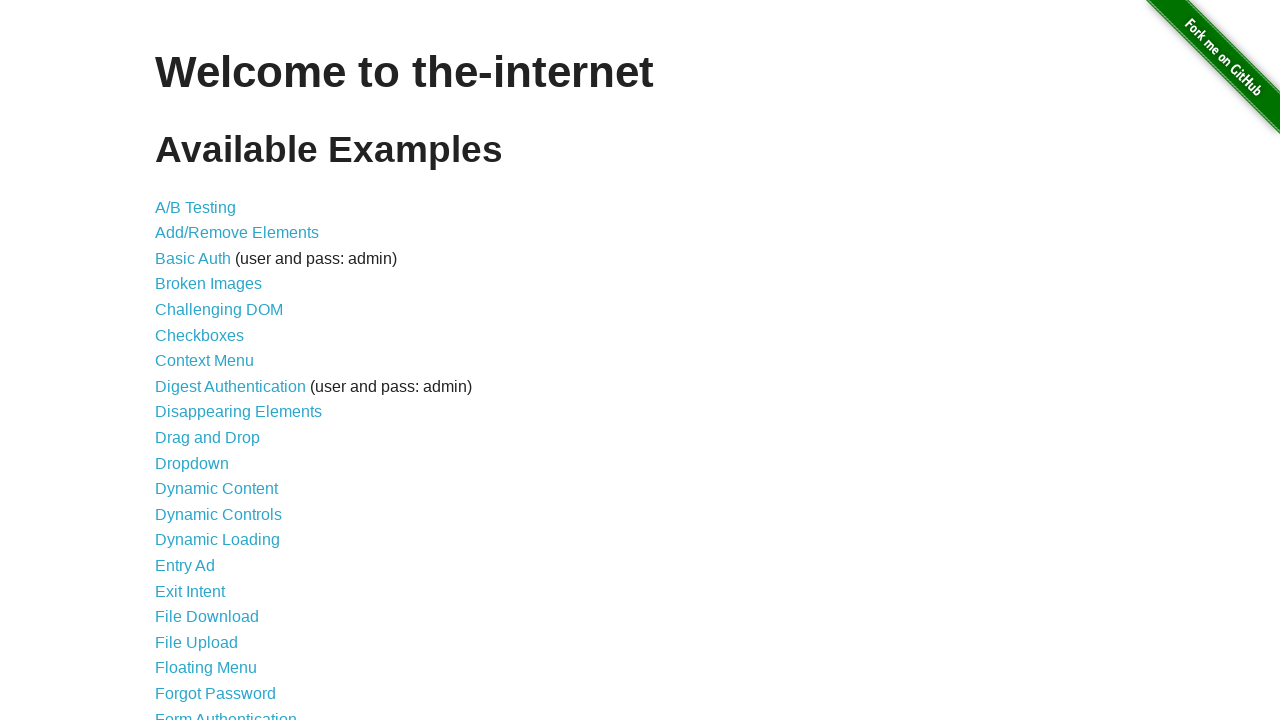

Navigated to A/B test page
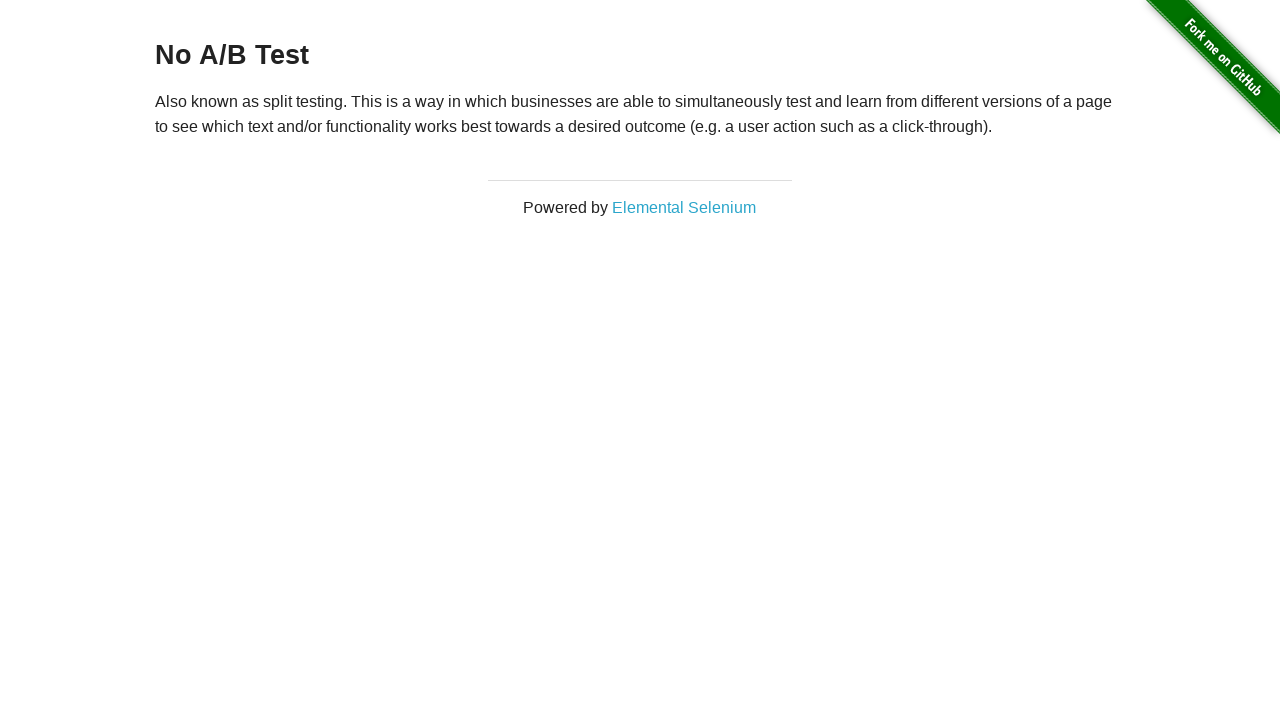

Waited for h3 heading to appear
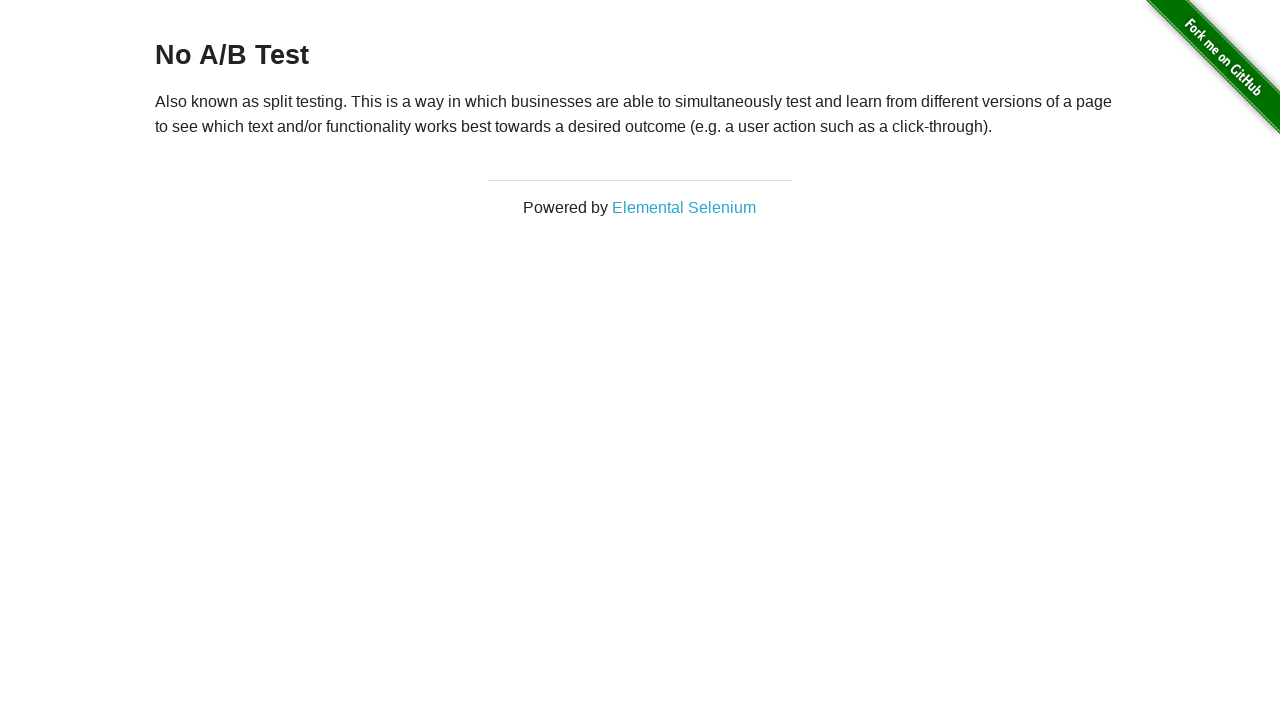

Verified page shows 'No A/B Test' heading, confirming opt-out cookie works
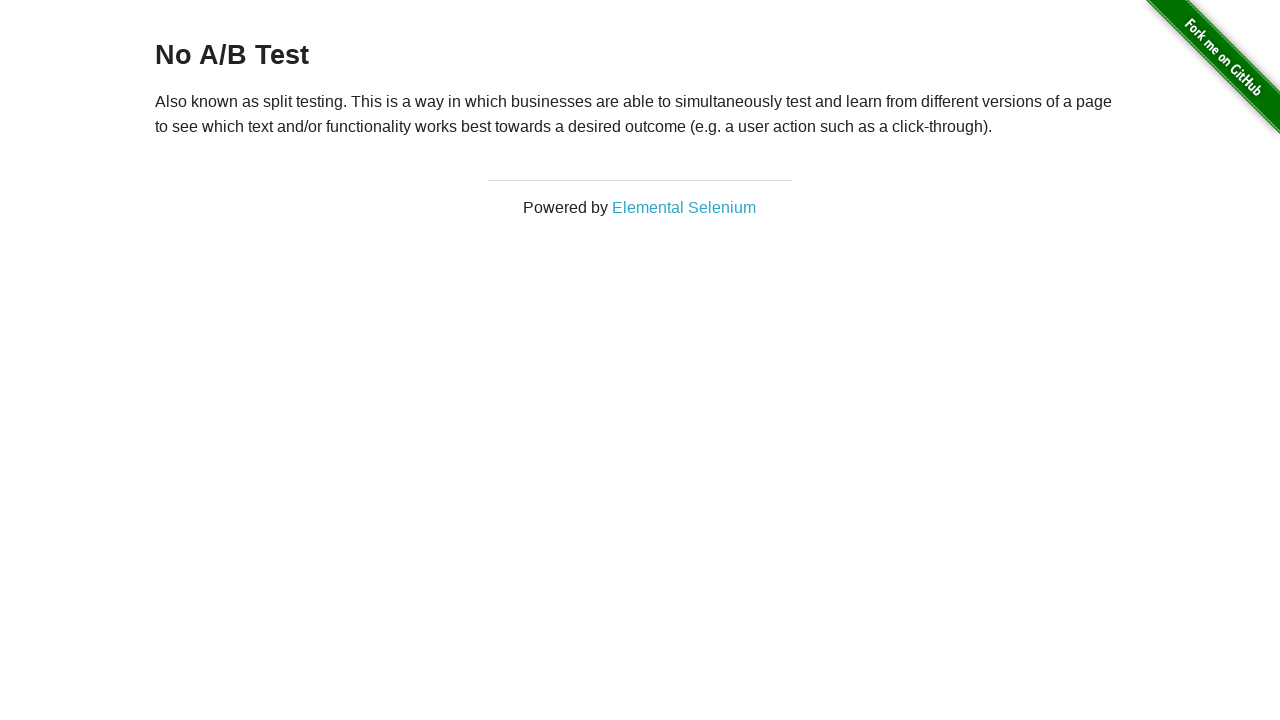

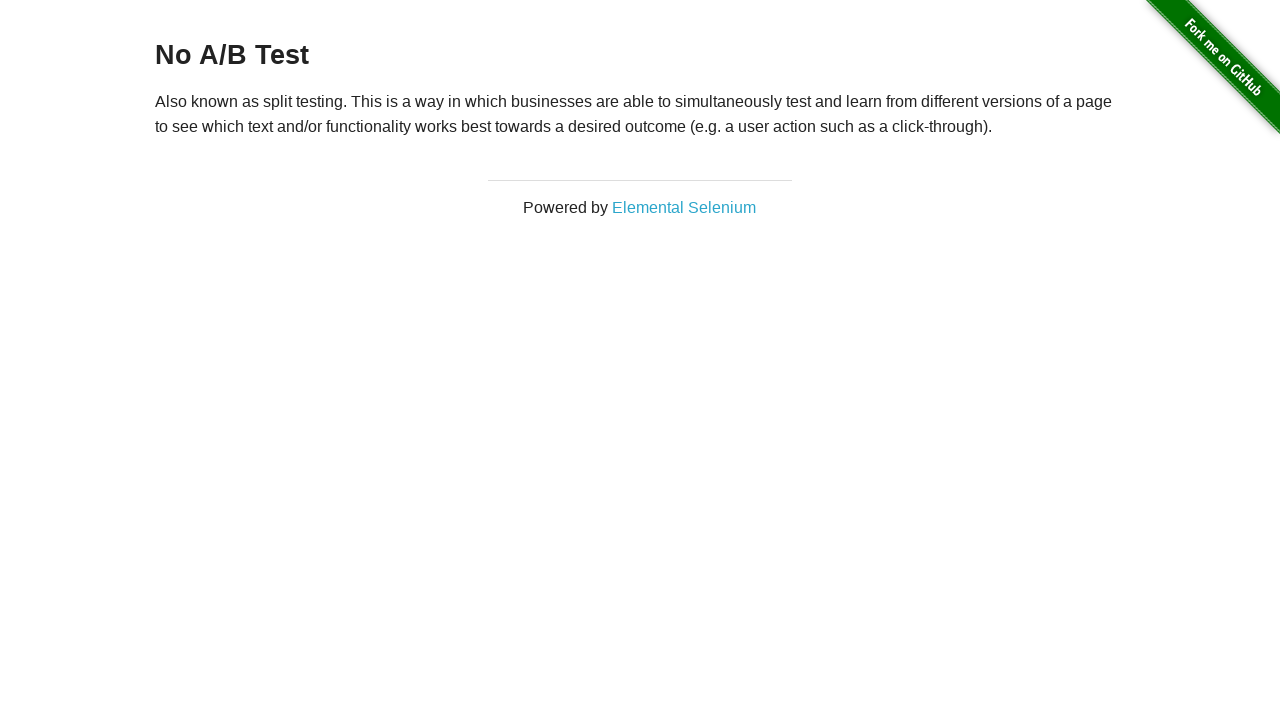